Tests a web form by filling a text input field and submitting the form, then verifying the response message

Starting URL: https://www.selenium.dev/selenium/web/web-form.html

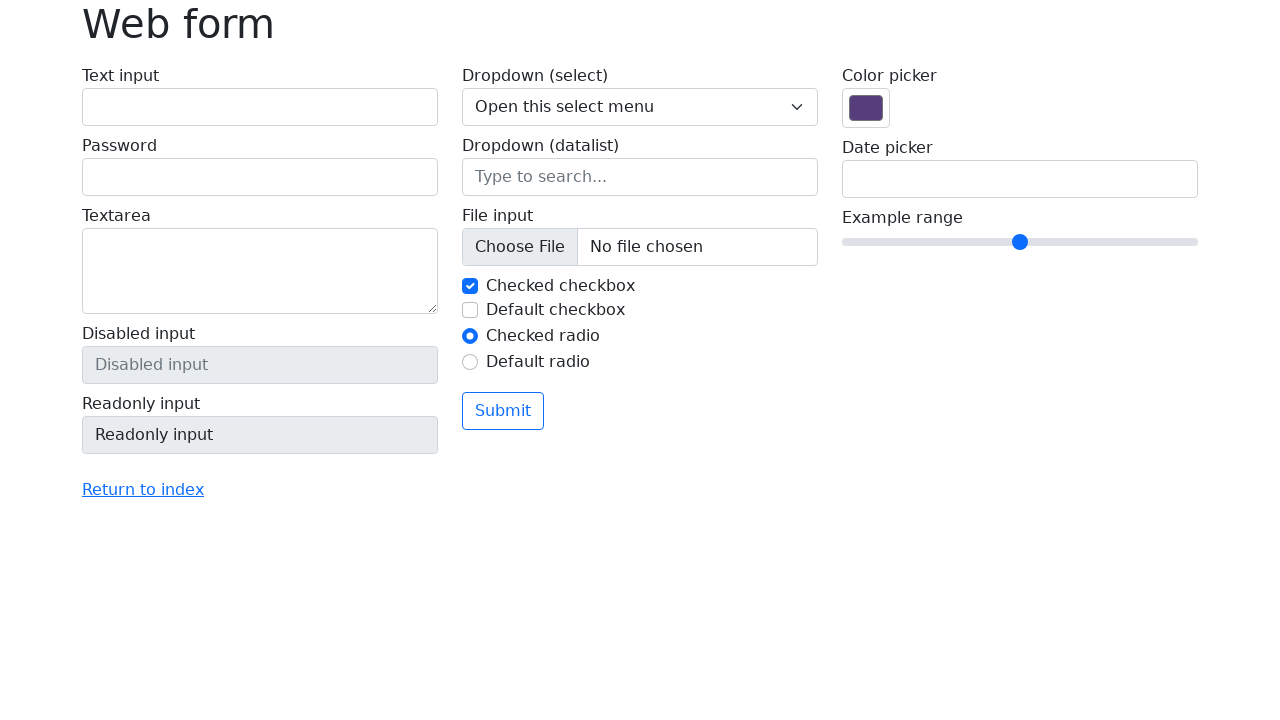

Filled text input field with 'Selenium' on input[name='my-text']
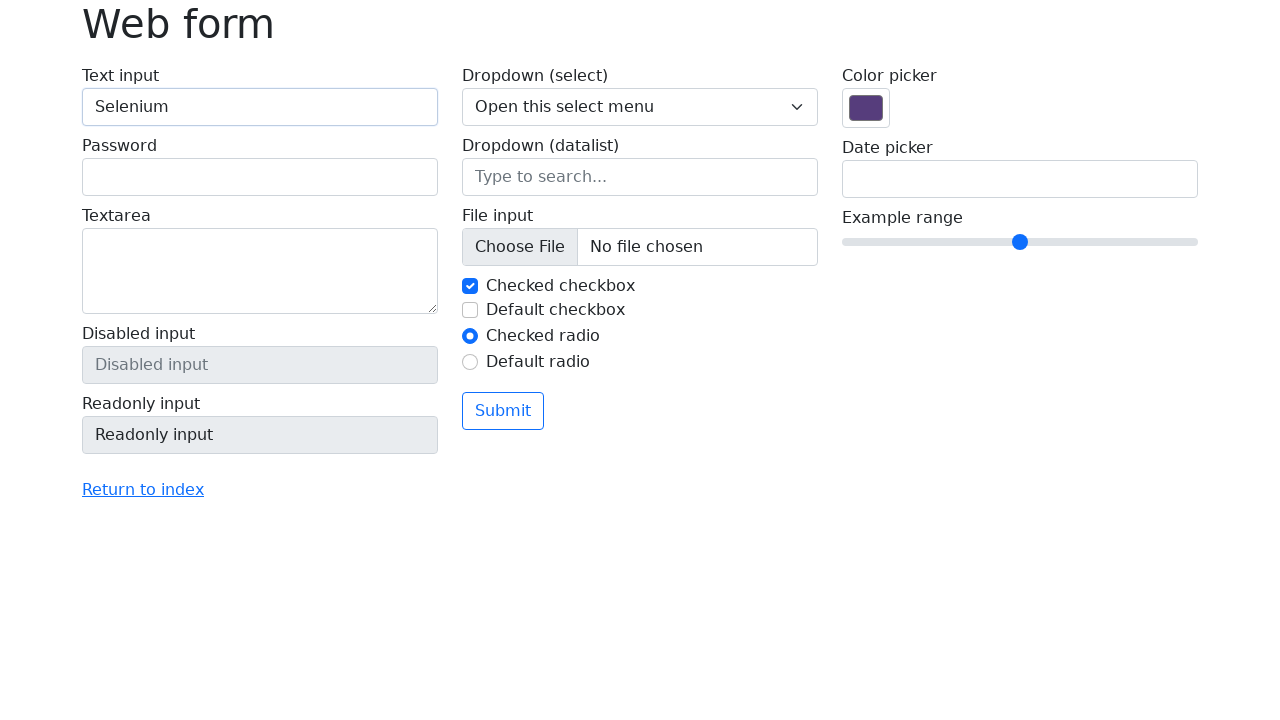

Clicked submit button at (503, 411) on button
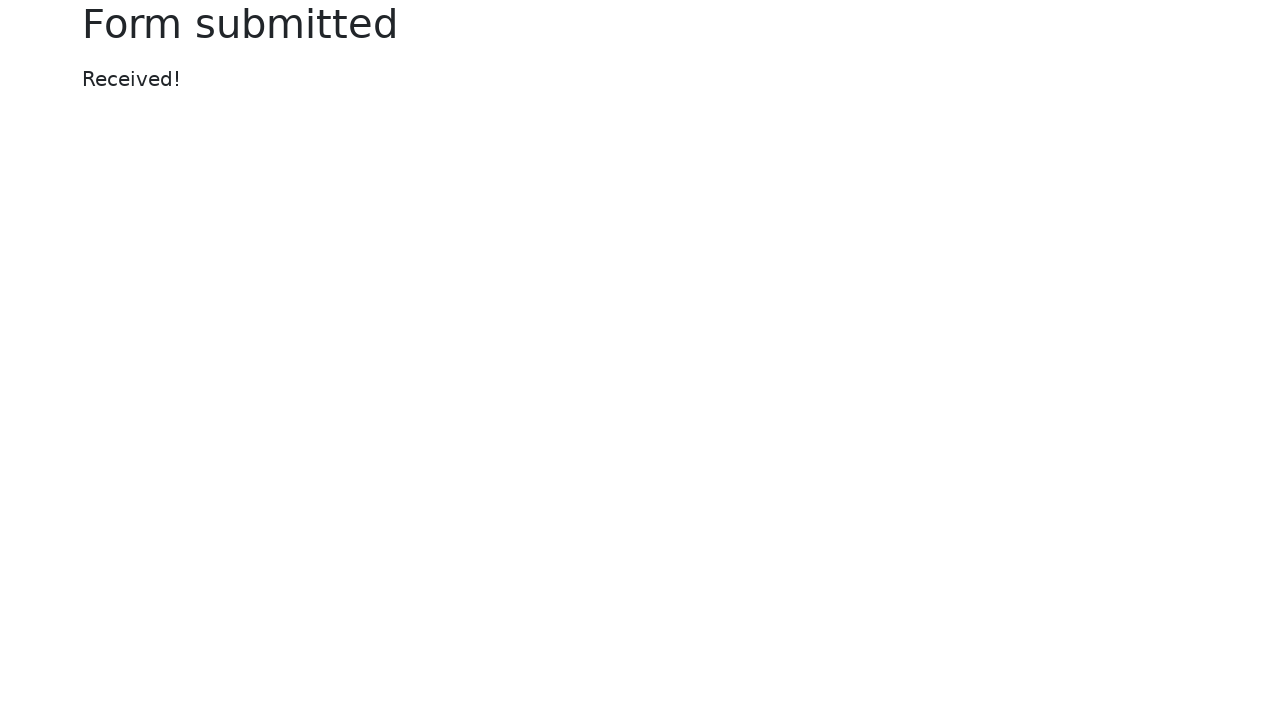

Response message appeared
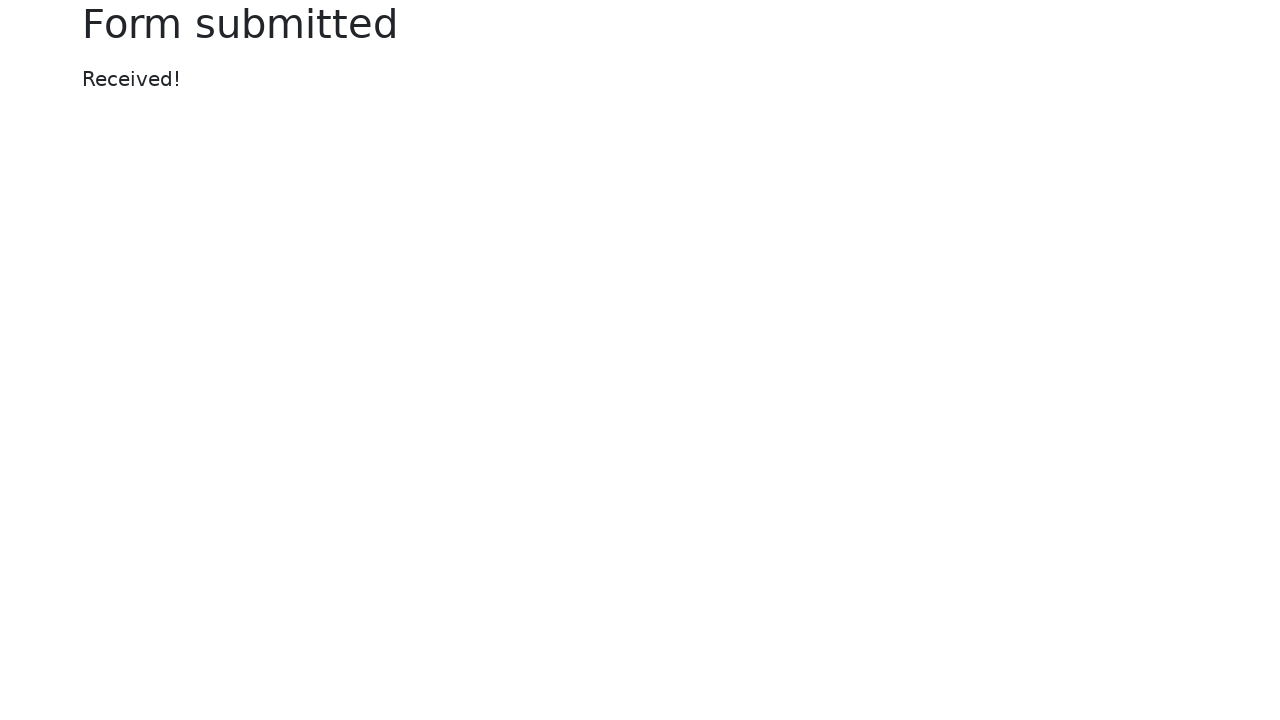

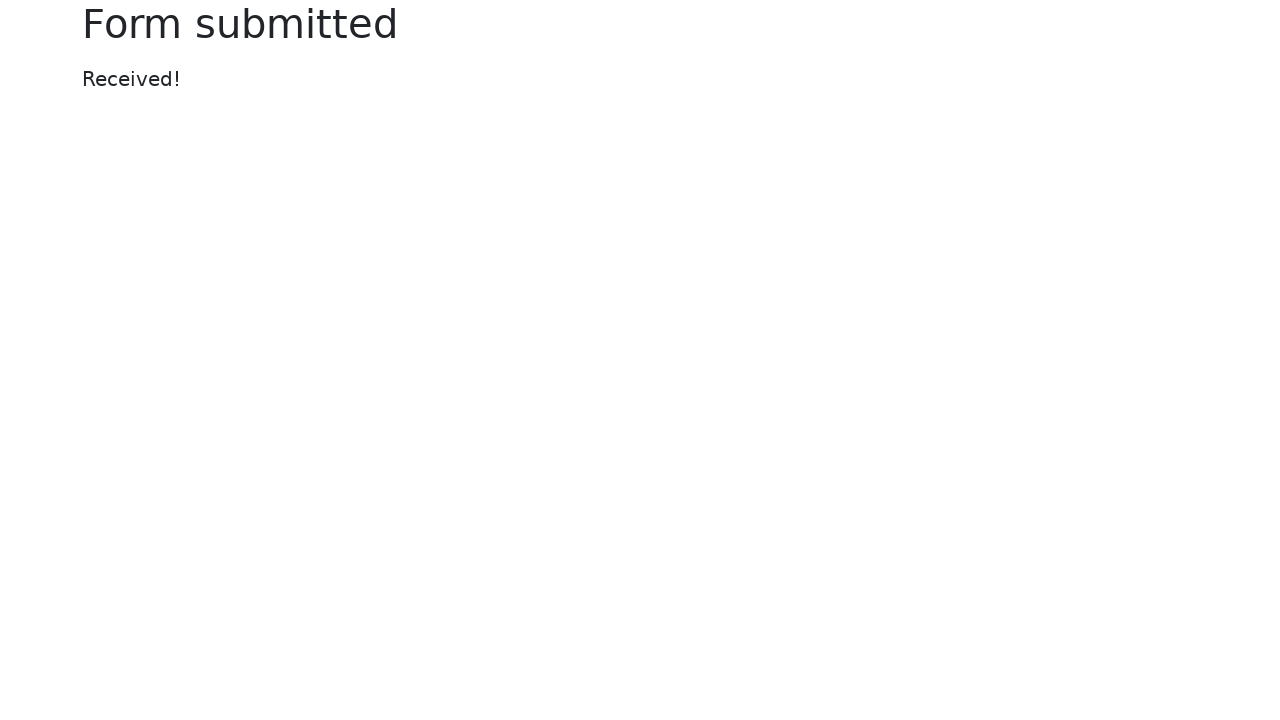